Demonstrates browser tab/window switching by opening a new tab, navigating to a signup page, closing that tab, and switching back to the original window.

Starting URL: https://ineuron-courses.vercel.app/login

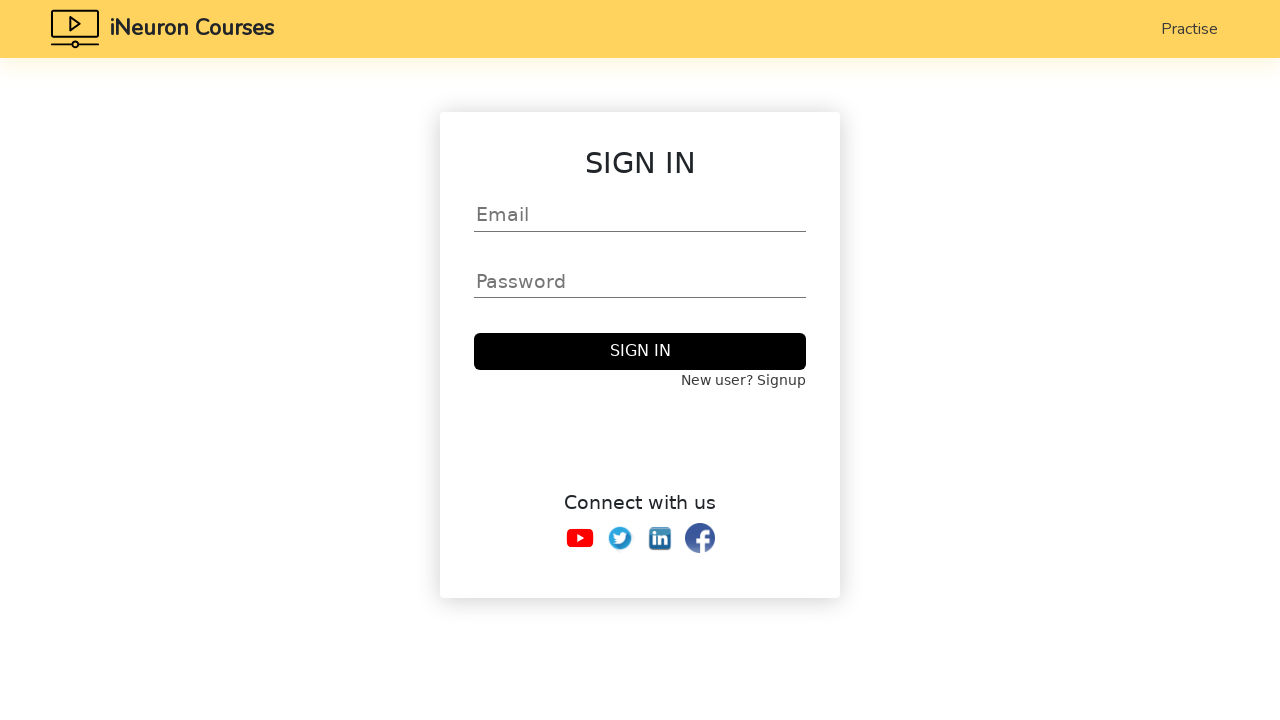

Navigated to login page at https://ineuron-courses.vercel.app/login
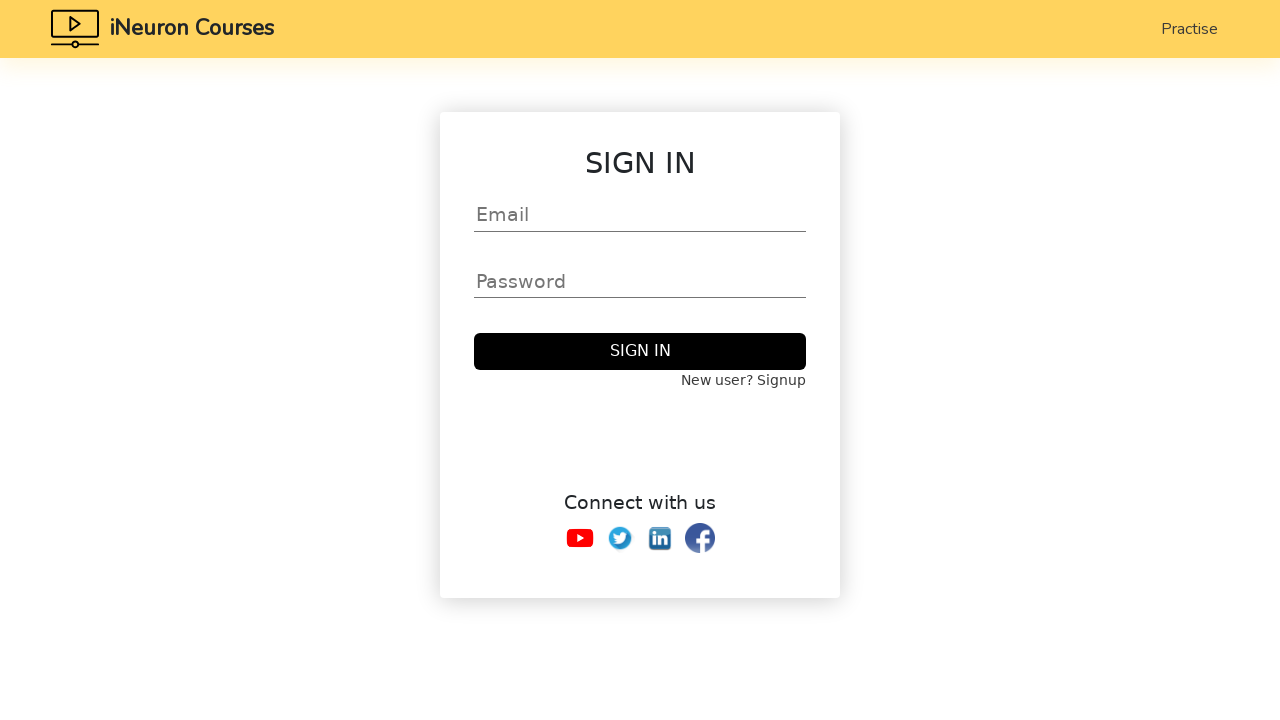

Opened a new browser tab
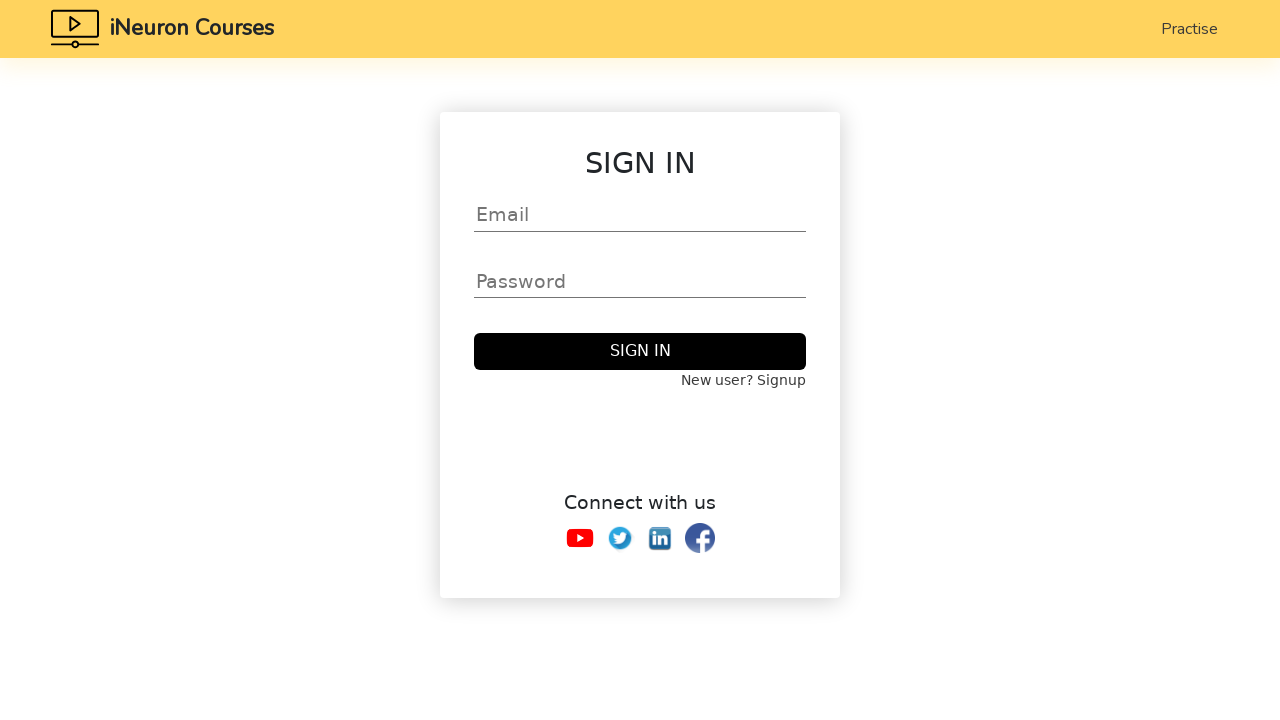

Navigated to signup page in new tab
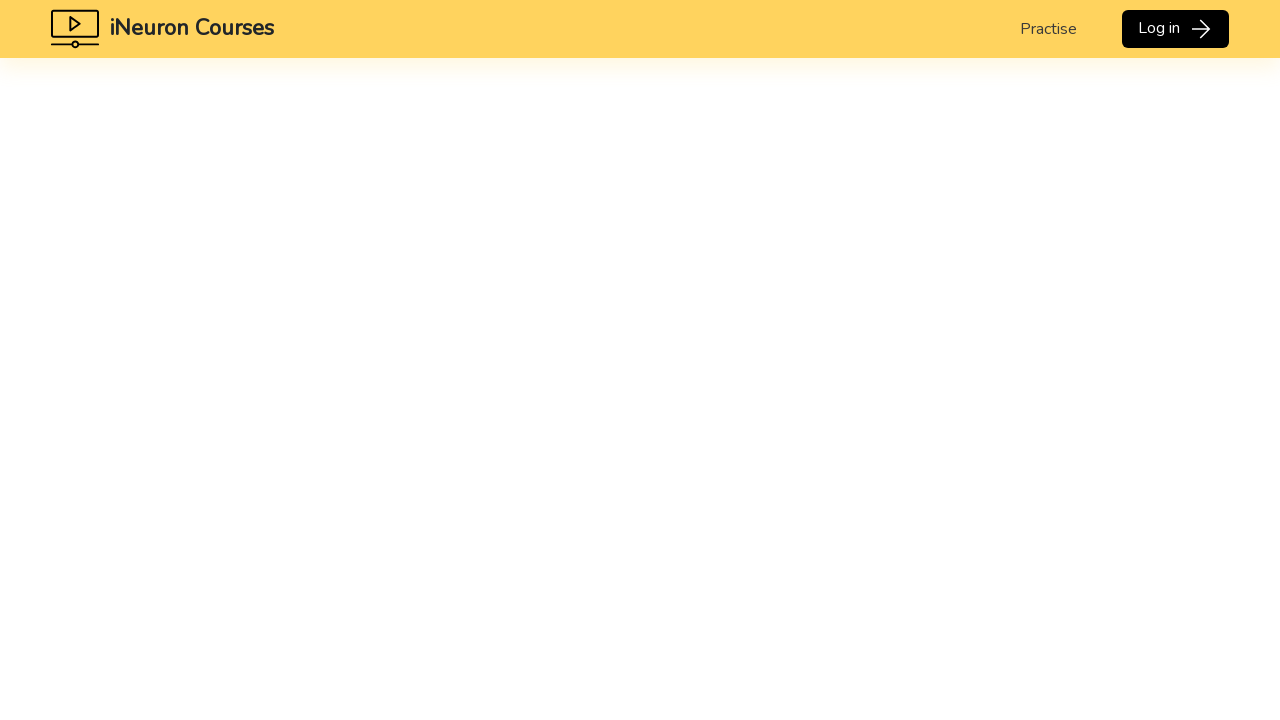

Captured signup page URL
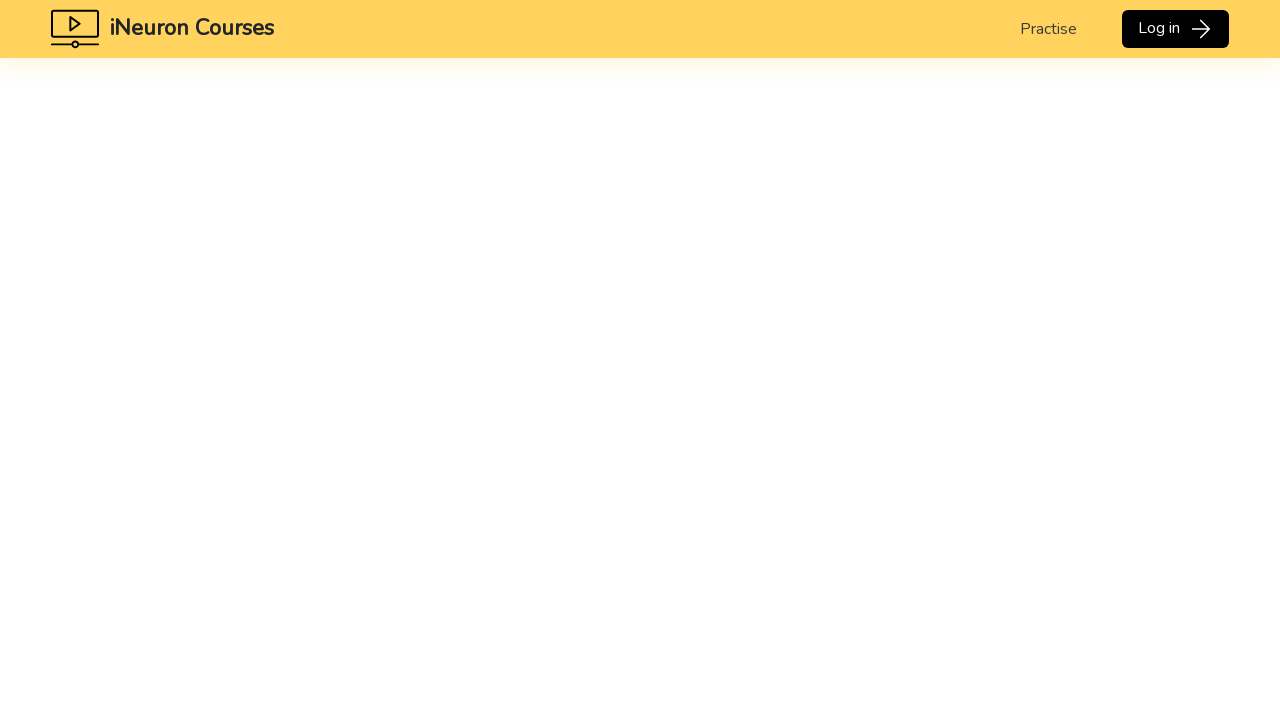

Closed the signup tab
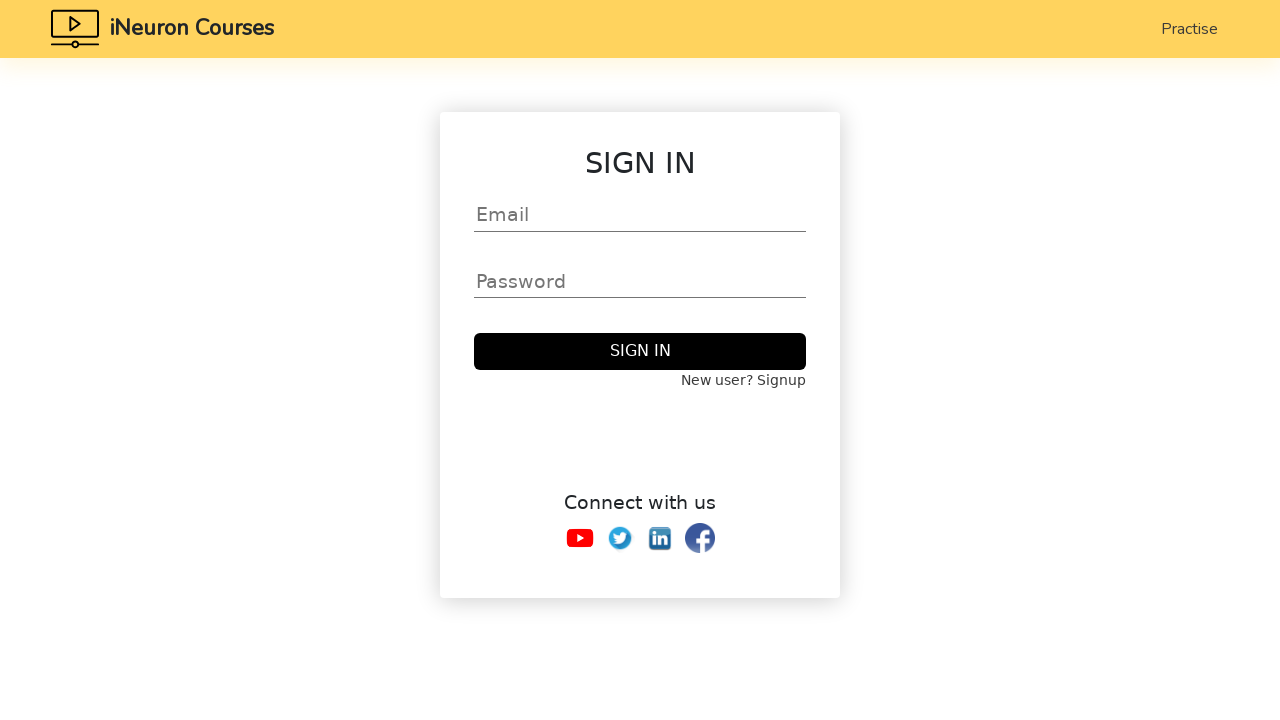

Switched back to original login page
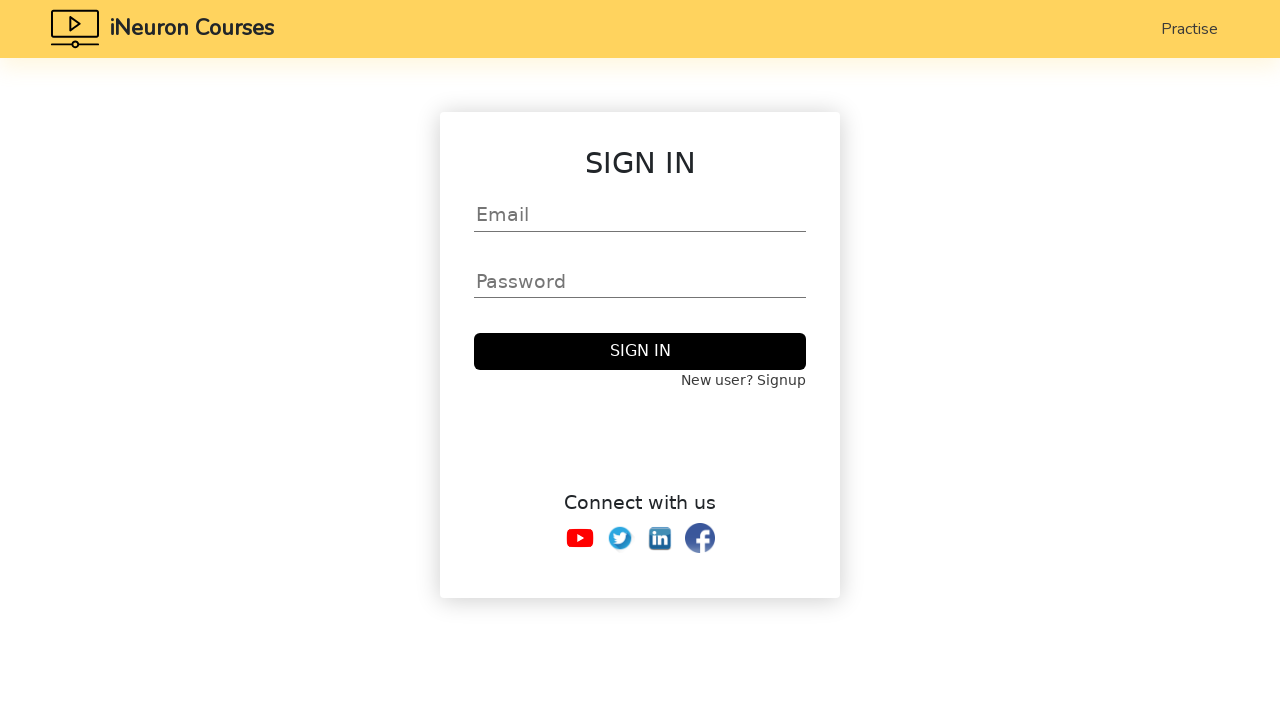

Verified return to original login page
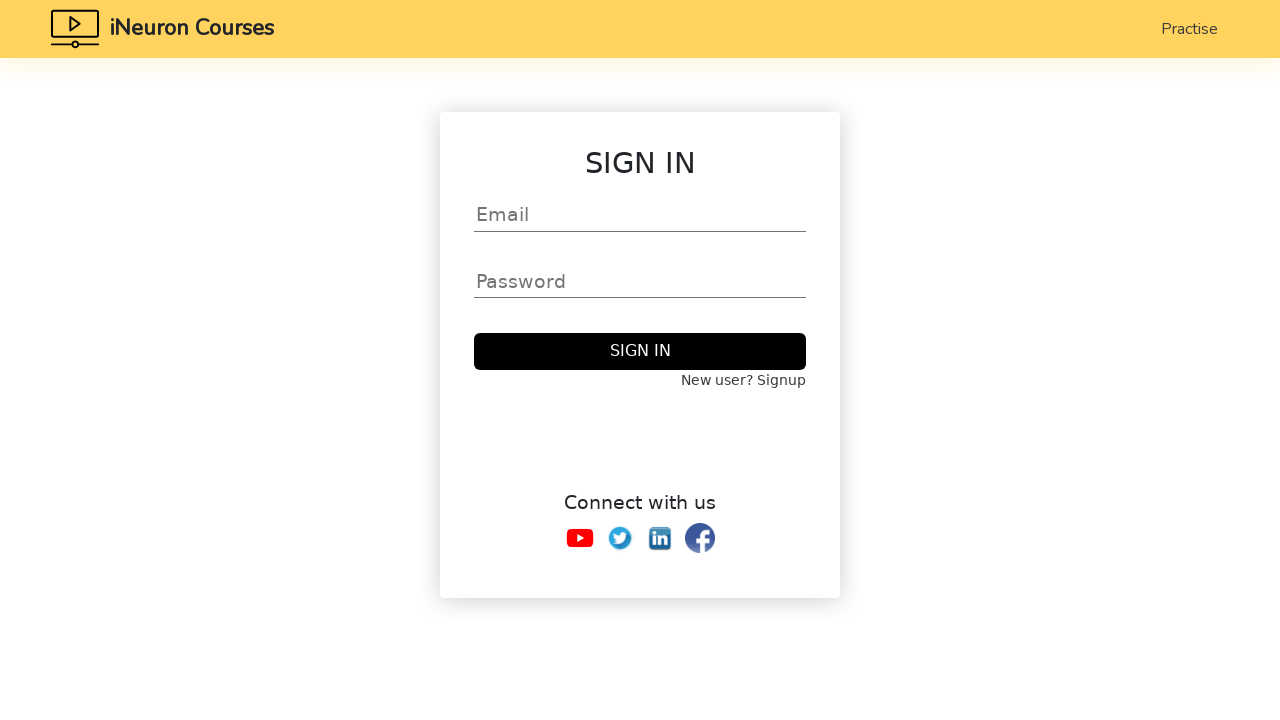

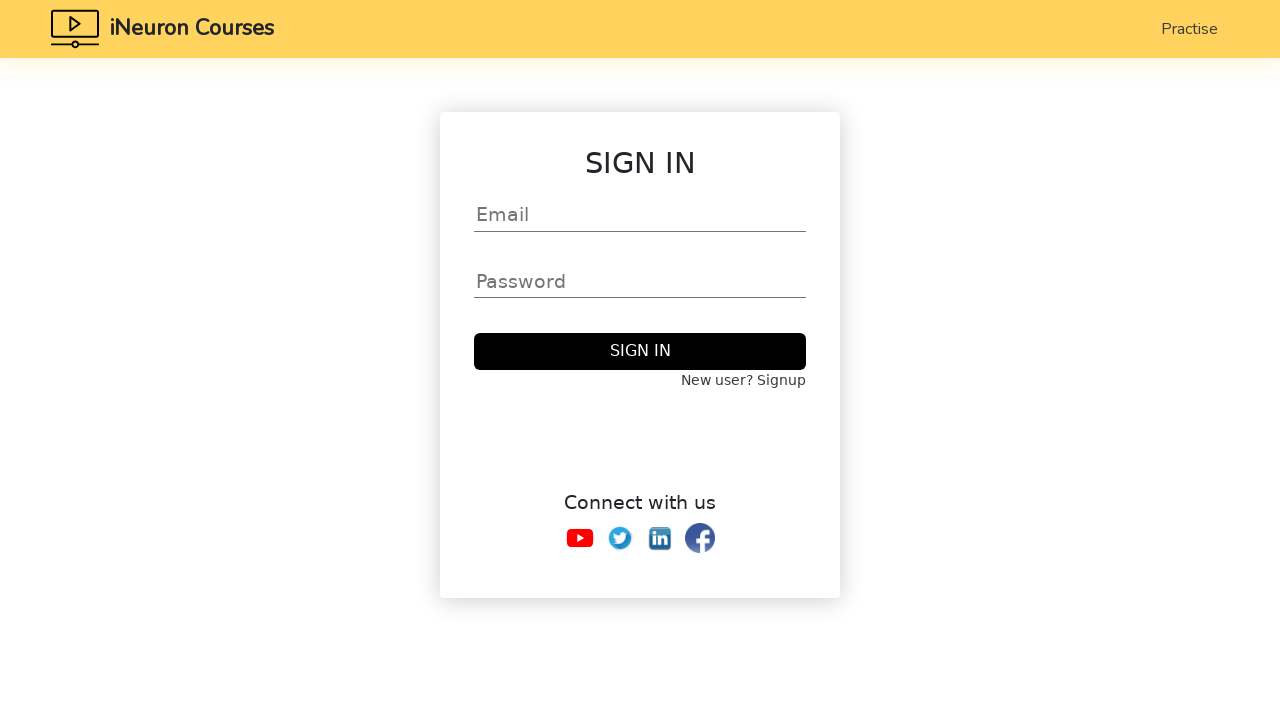